Tests JavaScript confirm dialog by clicking the confirm button and dismissing it

Starting URL: https://the-internet.herokuapp.com/javascript_alerts

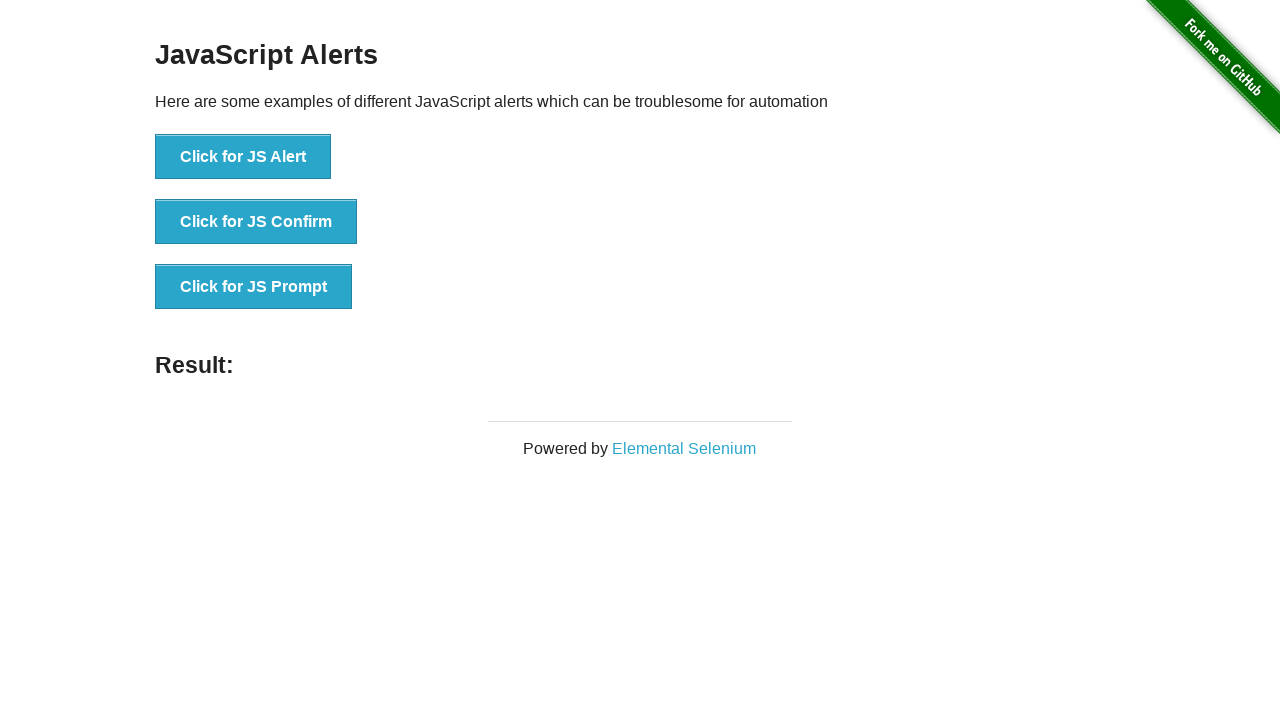

Clicked the JavaScript Confirm button at (256, 222) on button[onclick='jsConfirm()']
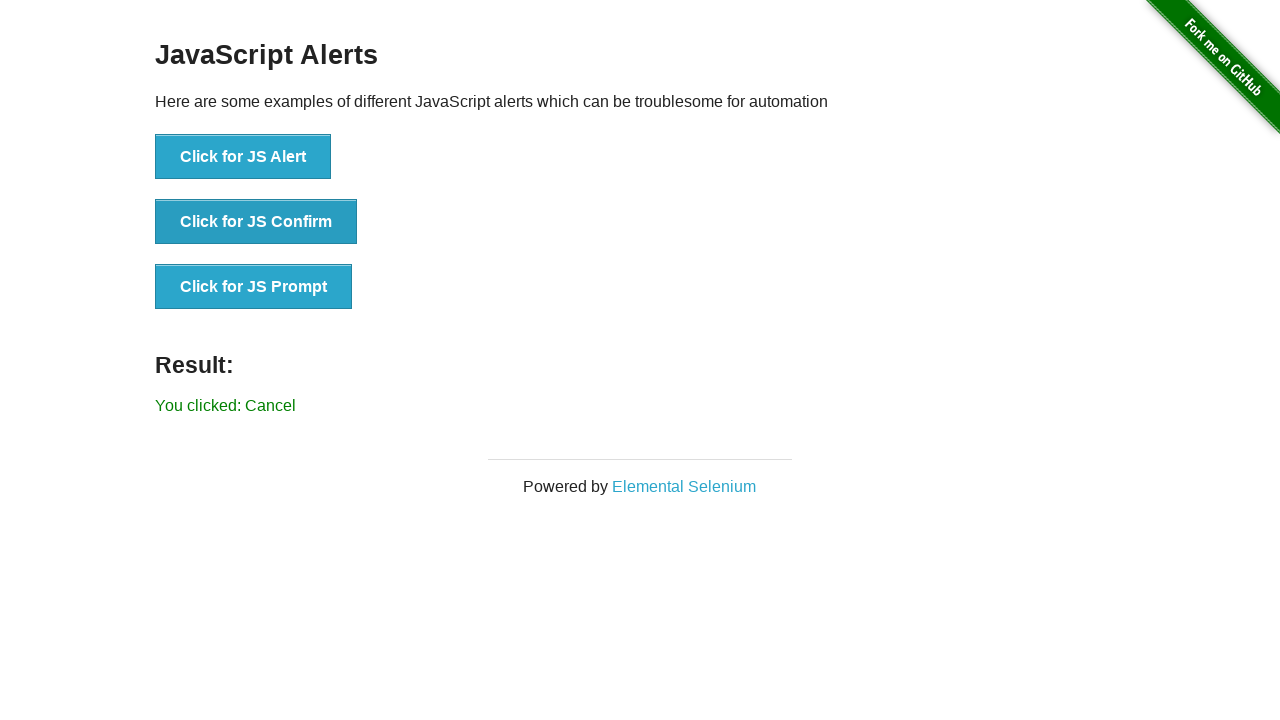

Set up dialog handler to dismiss confirm dialog
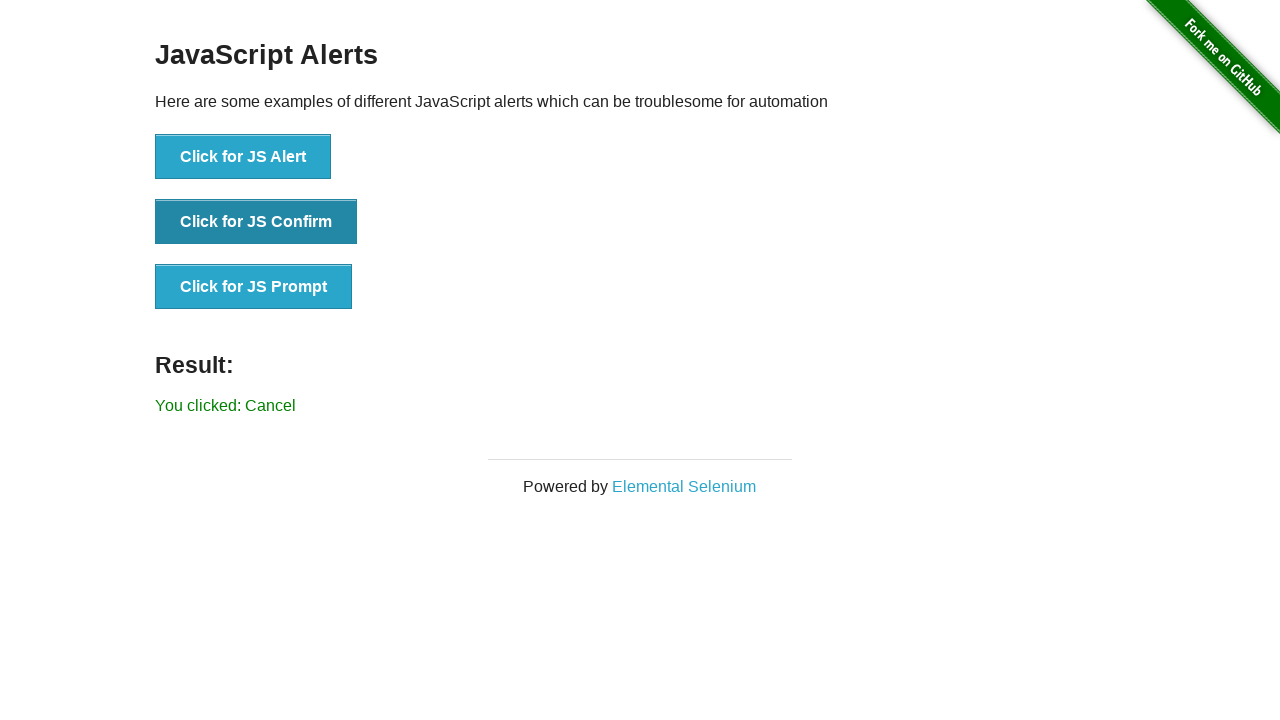

Verified that the result text displays 'You clicked: Cancel'
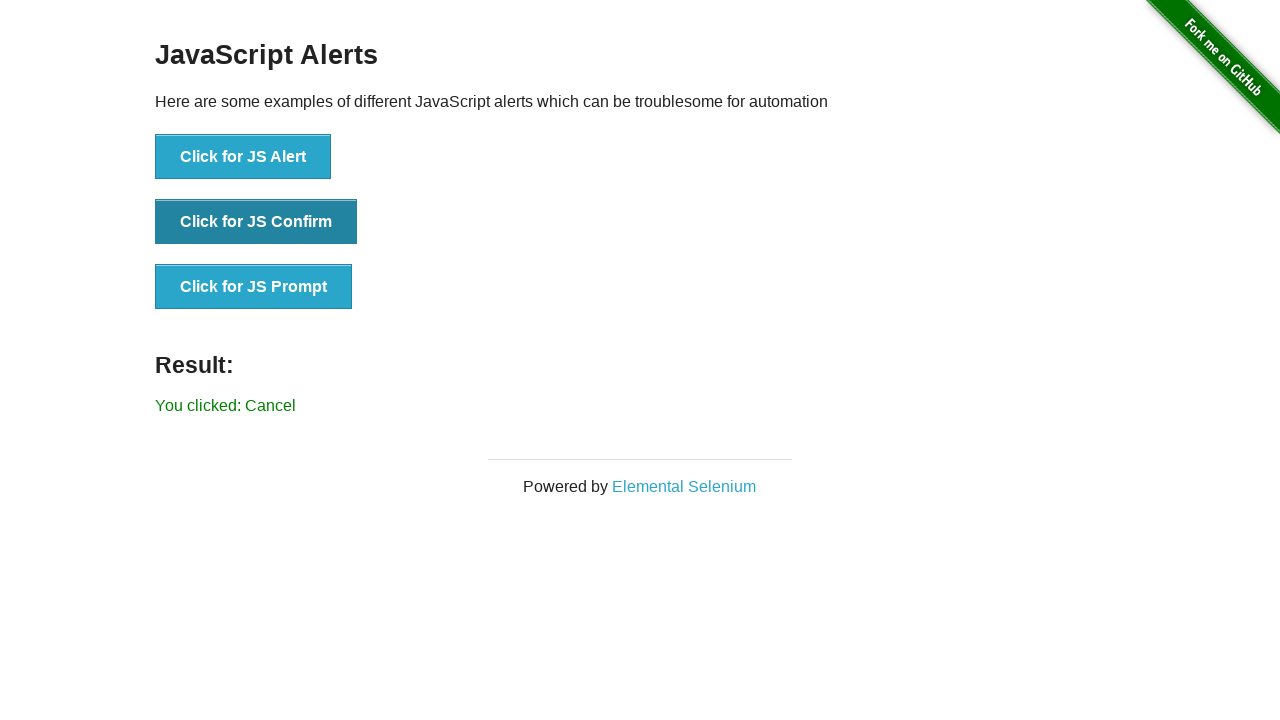

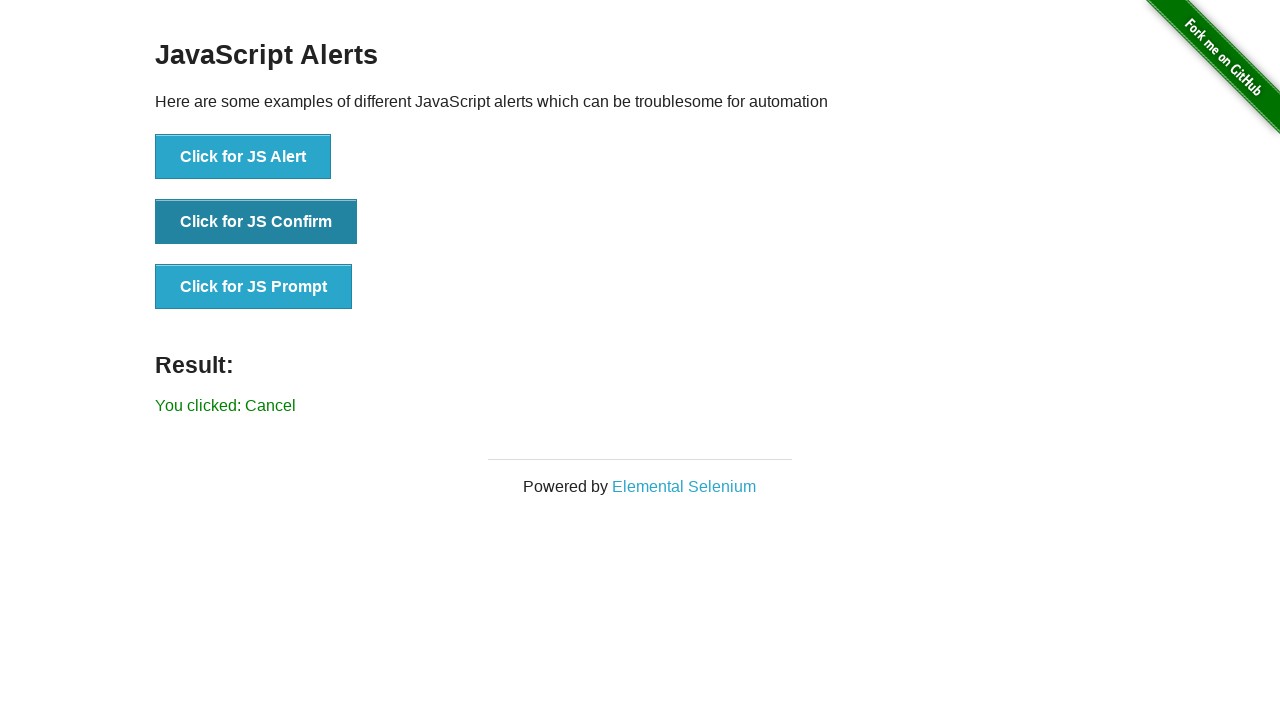